Tests jQuery UI datepicker functionality by opening the calendar and selecting a specific day from the current month

Starting URL: http://jqueryui.com/resources/demos/datepicker/other-months.html

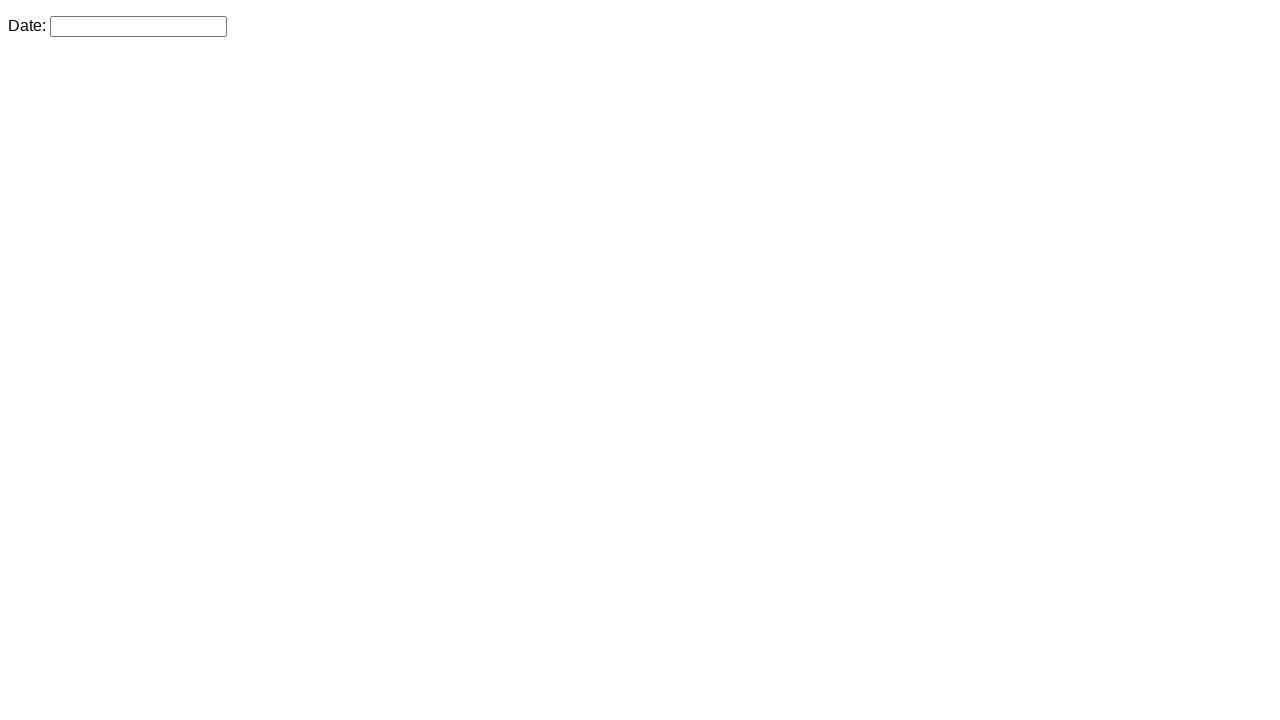

Clicked datepicker input to open the calendar at (138, 26) on #datepicker
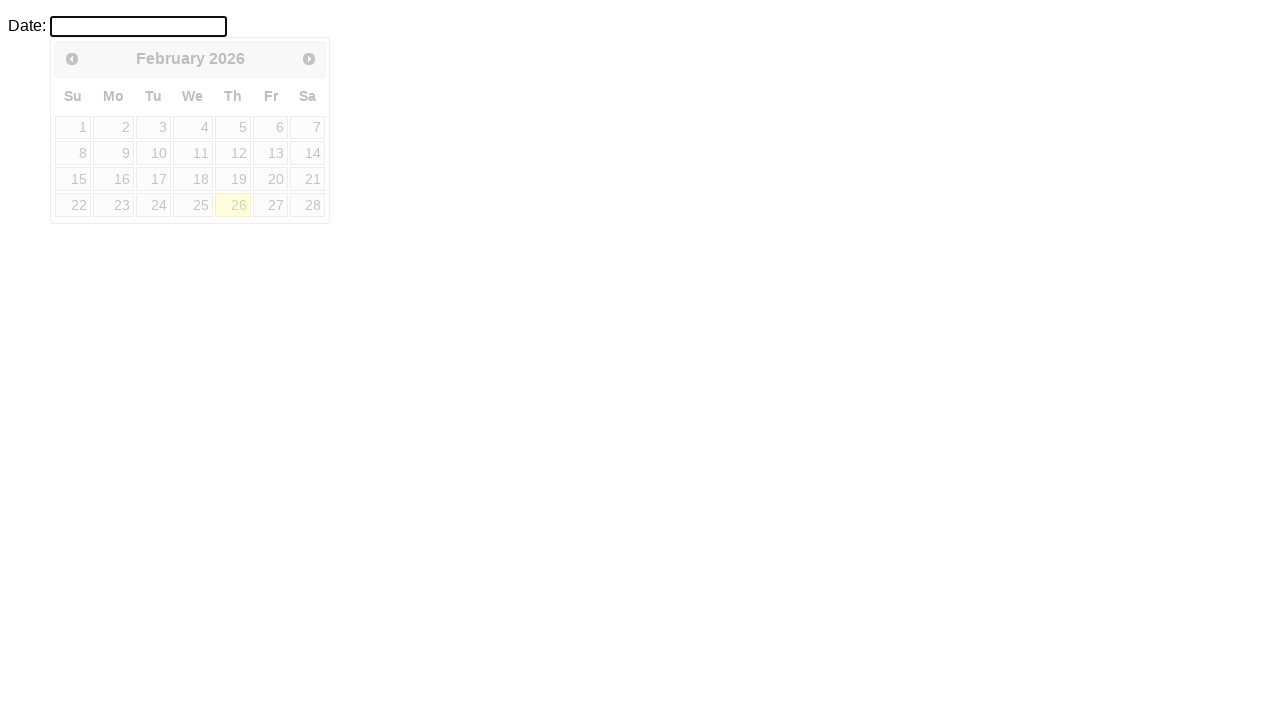

Selected day 11 from the current month in the jQuery UI datepicker at (193, 153) on xpath=//td[not(contains(@class,'ui-datepicker-other-month'))]/a[text()='11']
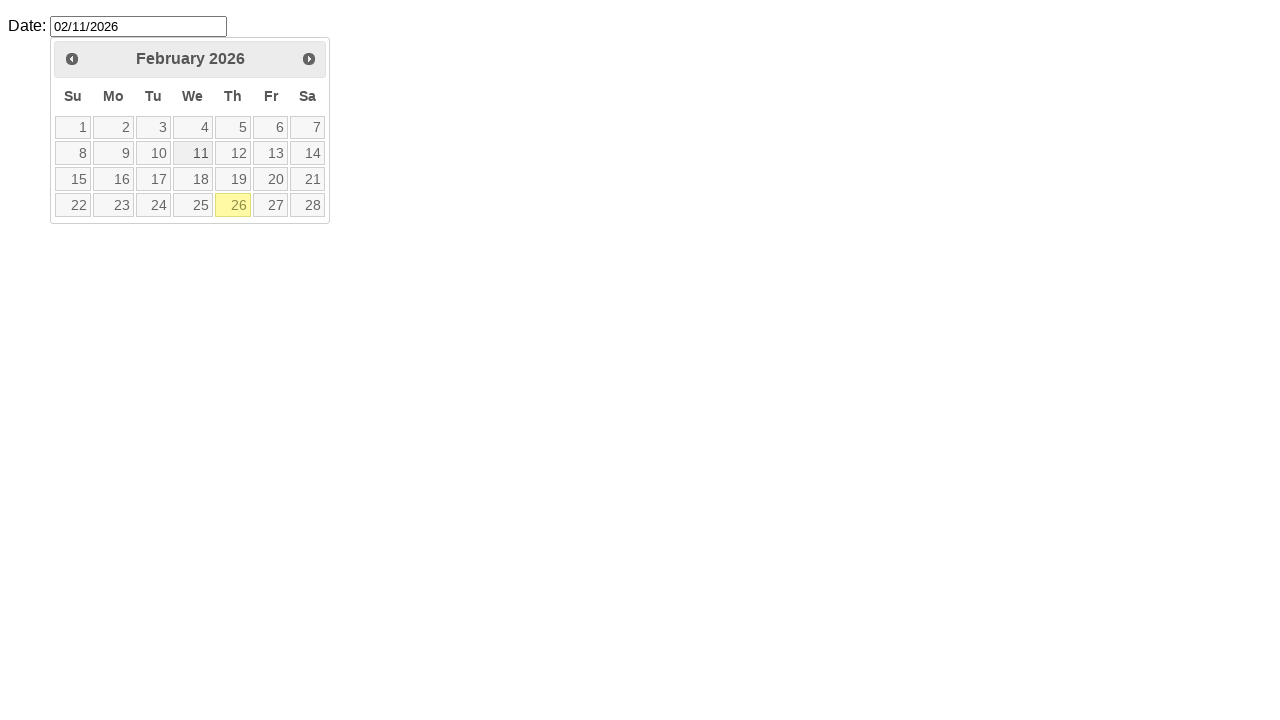

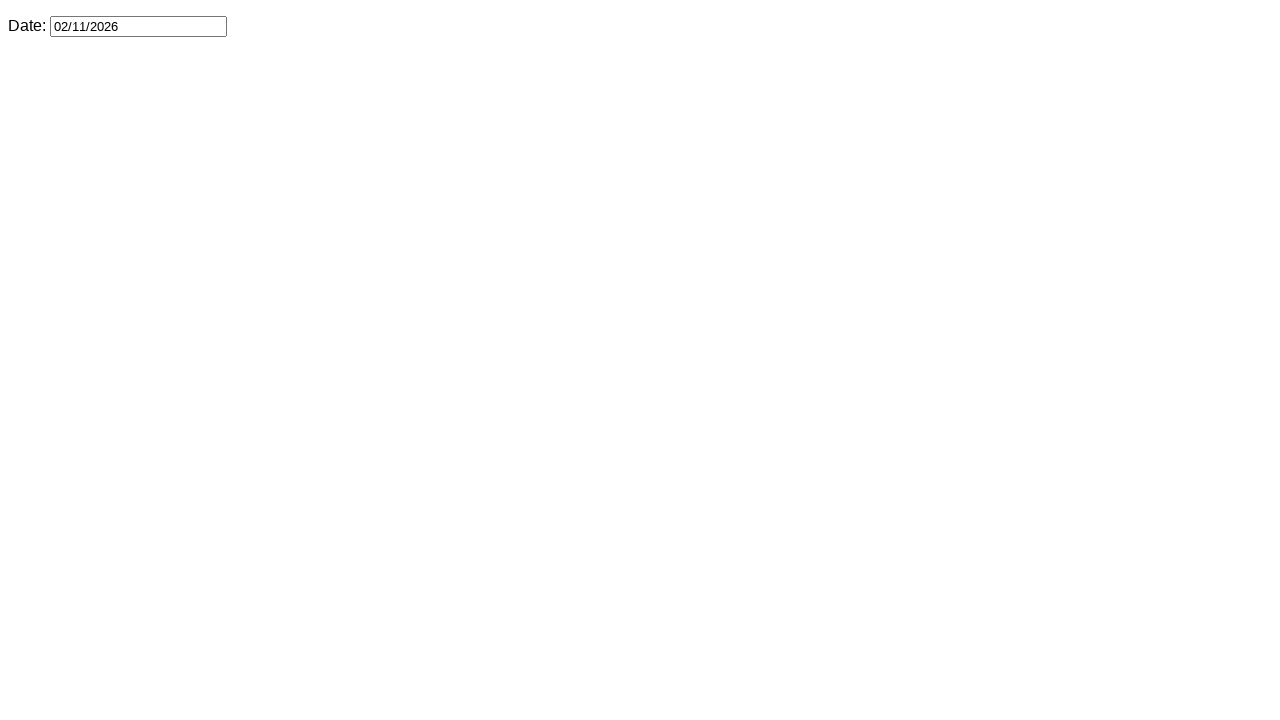